Tests scrolling to form elements and filling in name and date fields on a scroll test page

Starting URL: https://formy-project.herokuapp.com/scroll

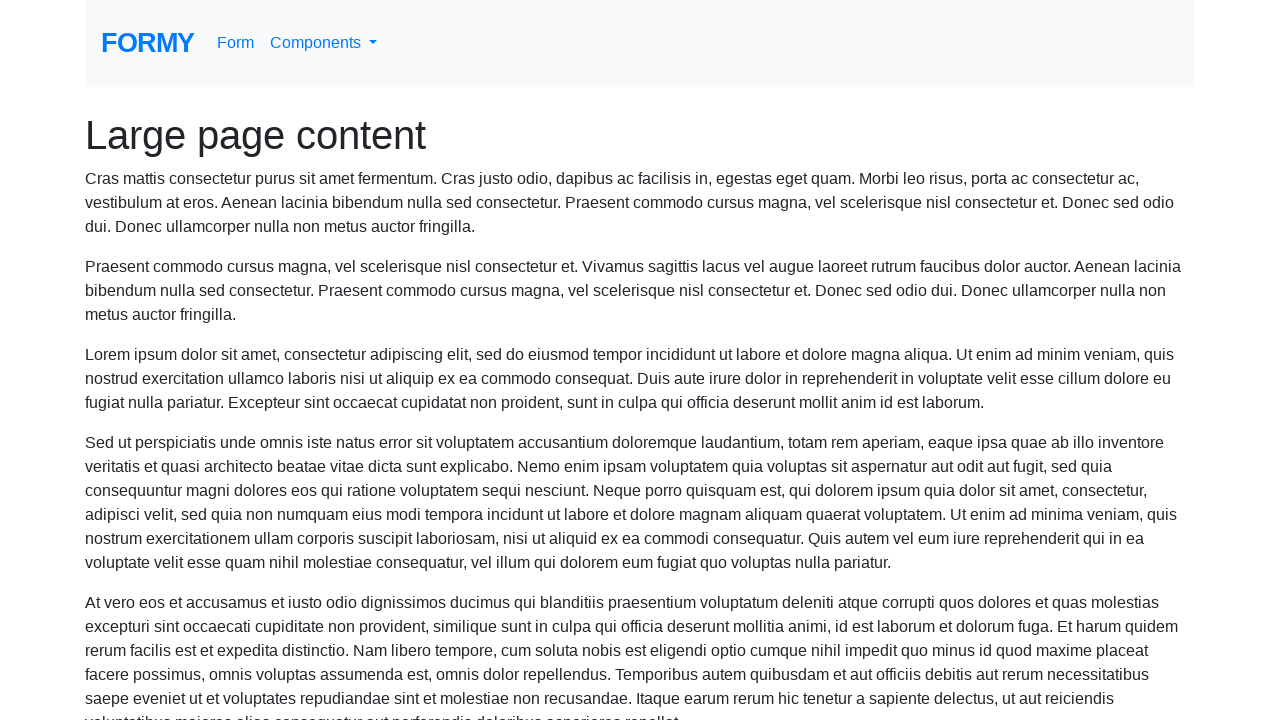

Scrolled name field into view
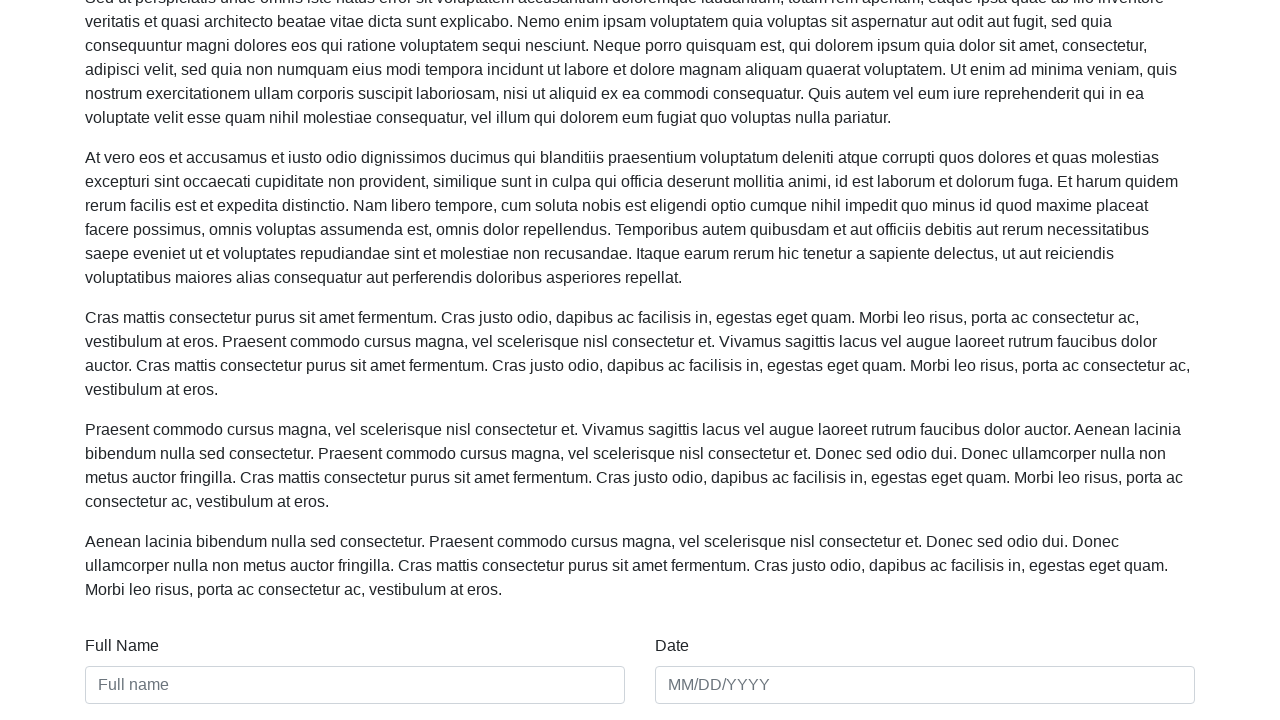

Filled name field with 'Sarah Johnson' on #name
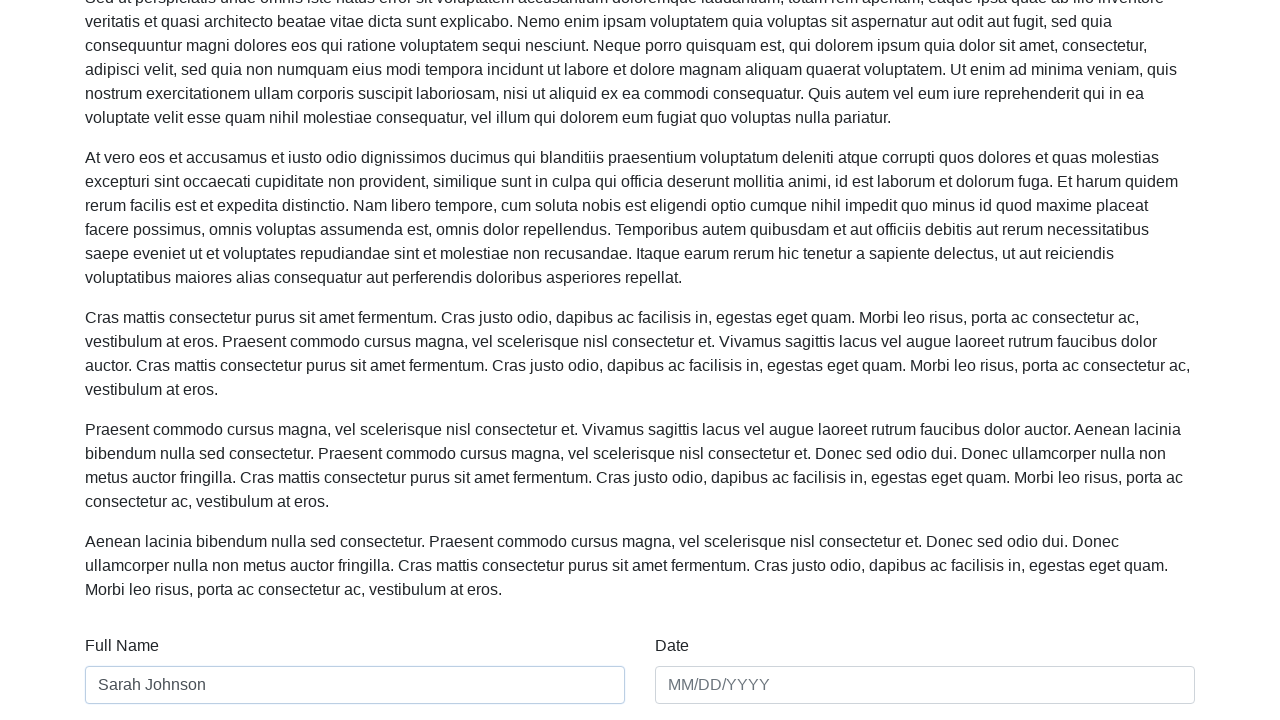

Filled date field with '03/15/2024' on #date
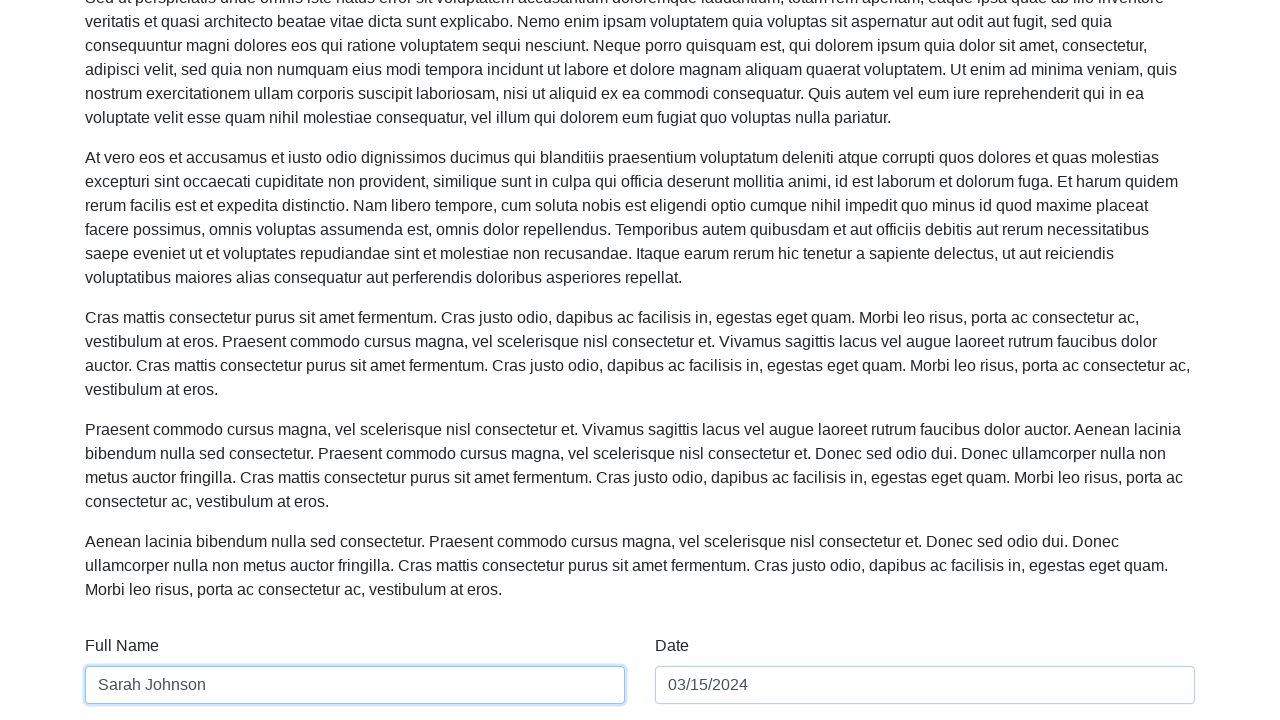

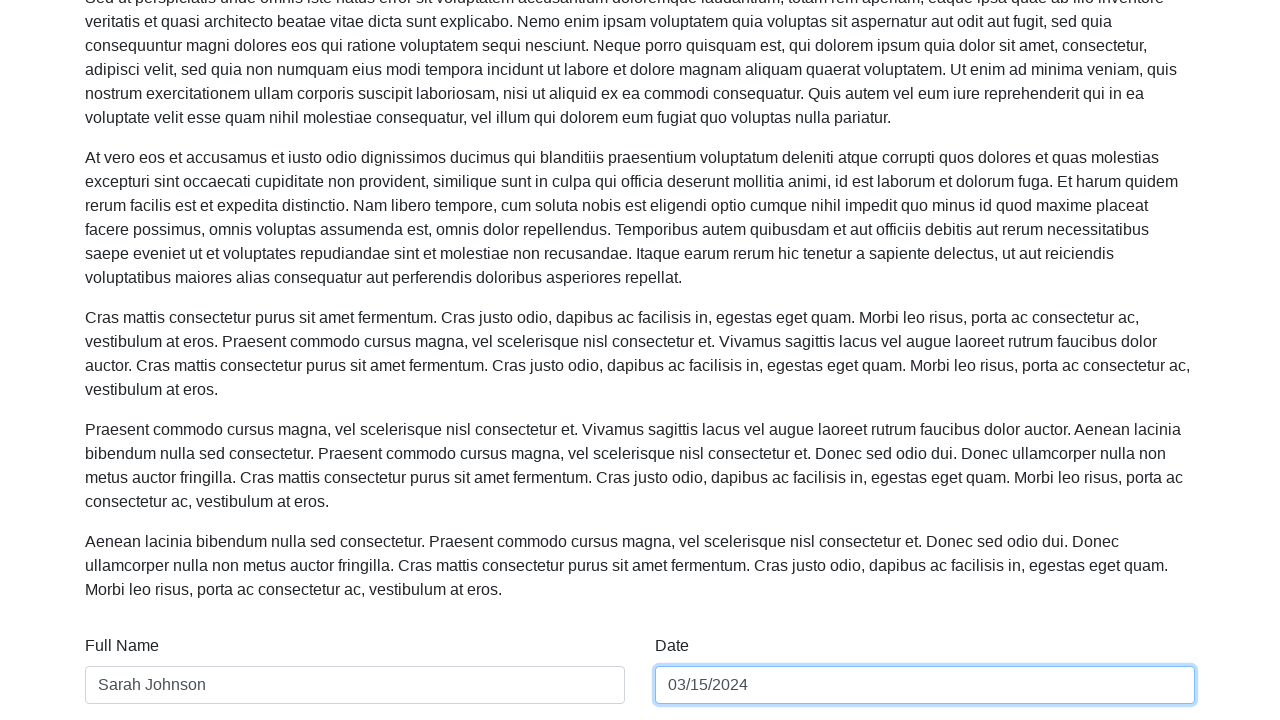